Tests drag and drop functionality using alternative click-and-hold approach within an iframe

Starting URL: https://jqueryui.com/droppable/

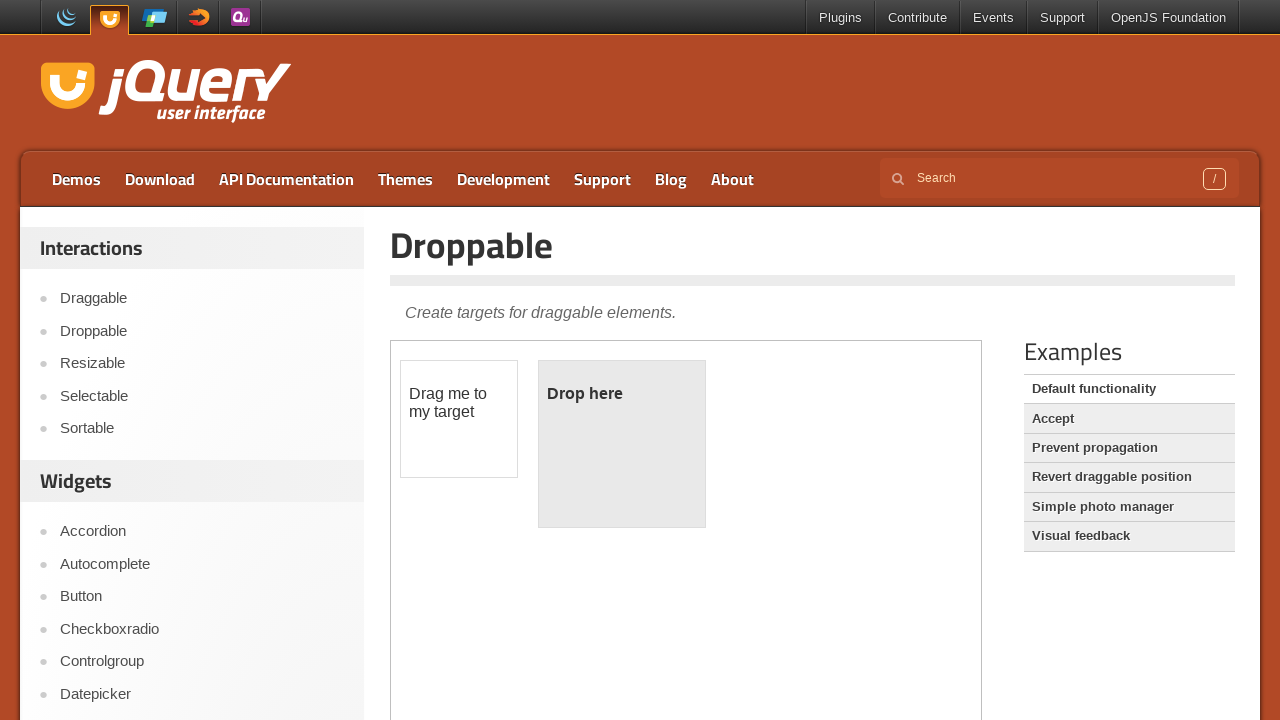

Located iframe containing drag and drop demo
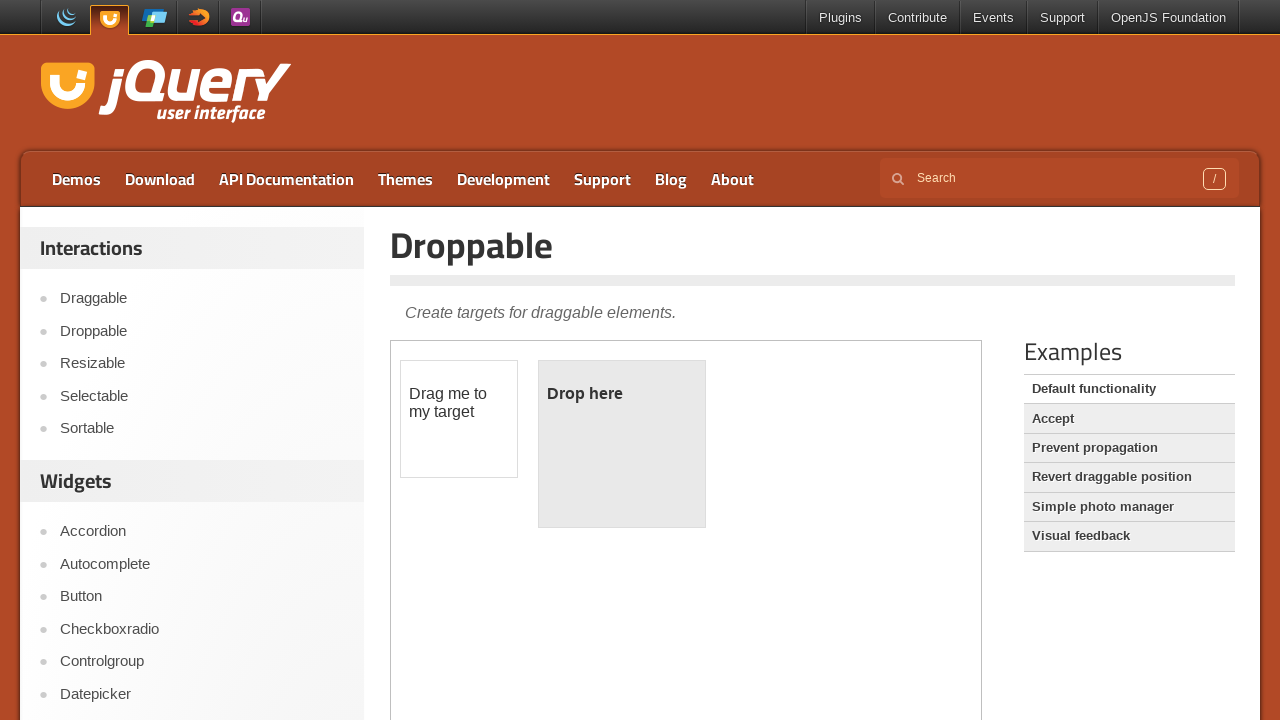

Located draggable element
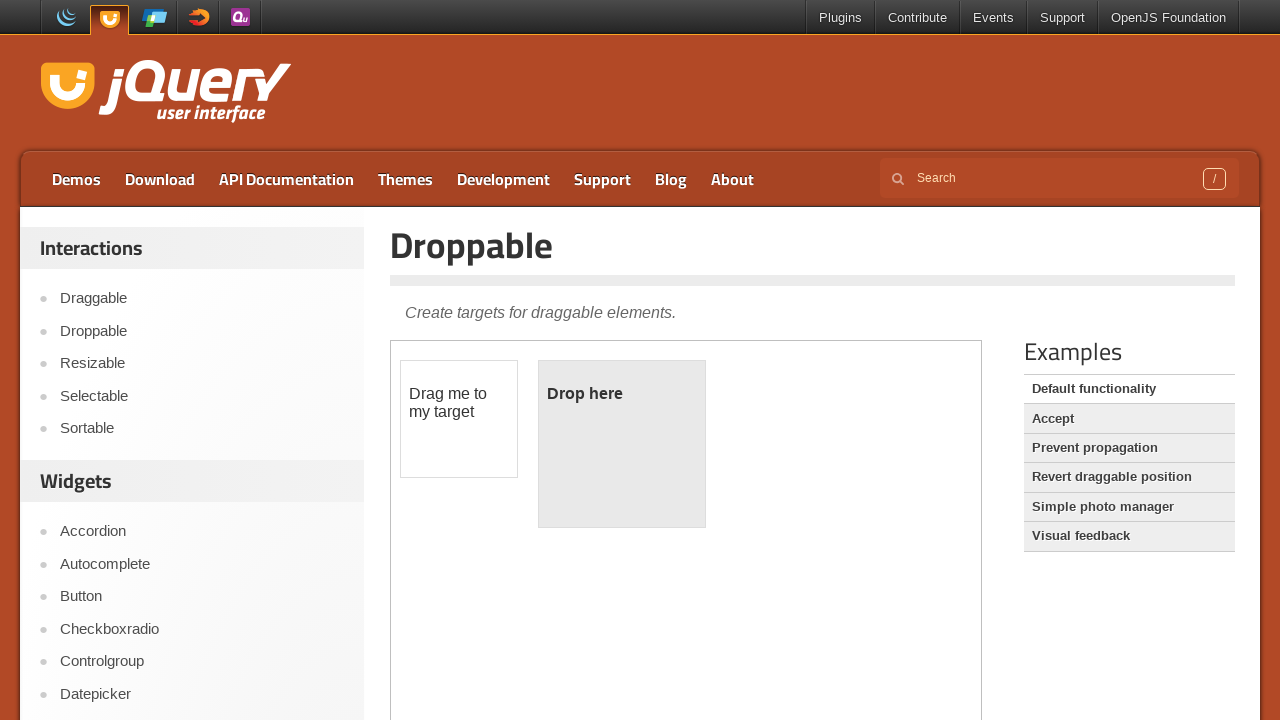

Located droppable element
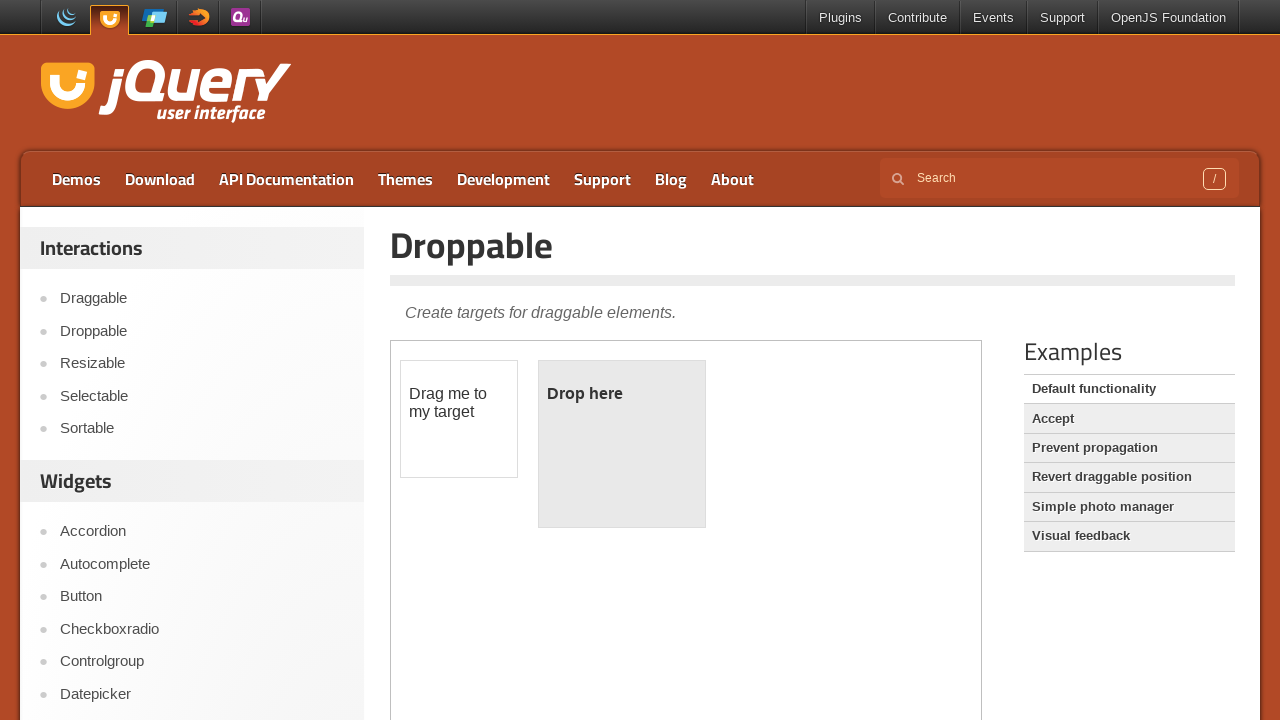

Performed drag and drop from draggable element to droppable element at (622, 444)
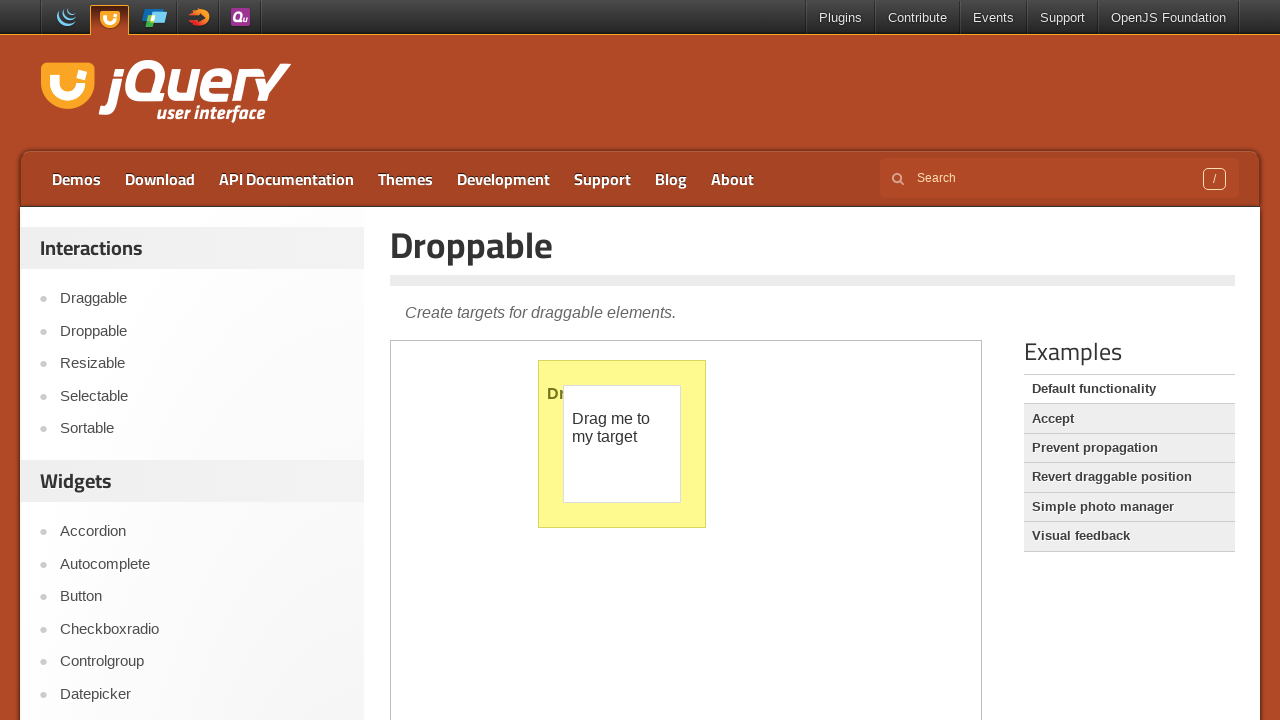

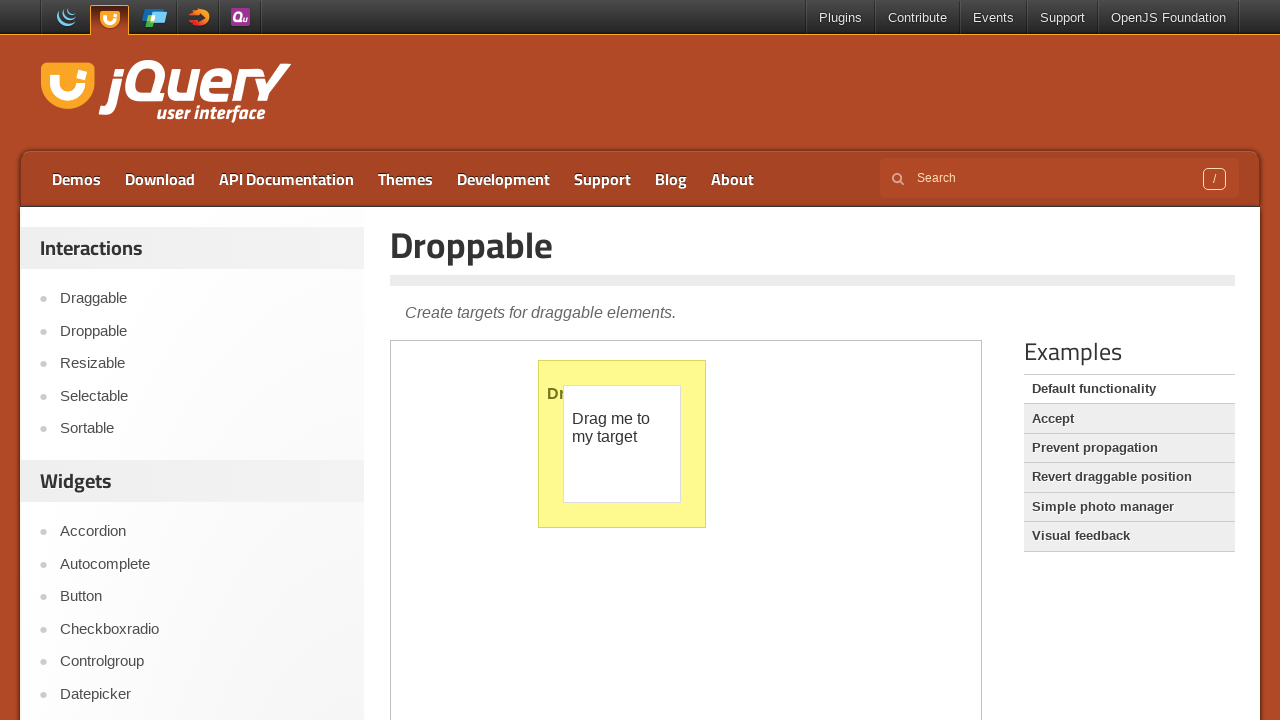